Automates a reaction speed test trainer by clicking the start button, waiting for the "go" state, and triggering a reaction response. Repeats this process 5 times to complete the test.

Starting URL: https://mozgion.ru/test-trenazher-na-skorost-reakcii/

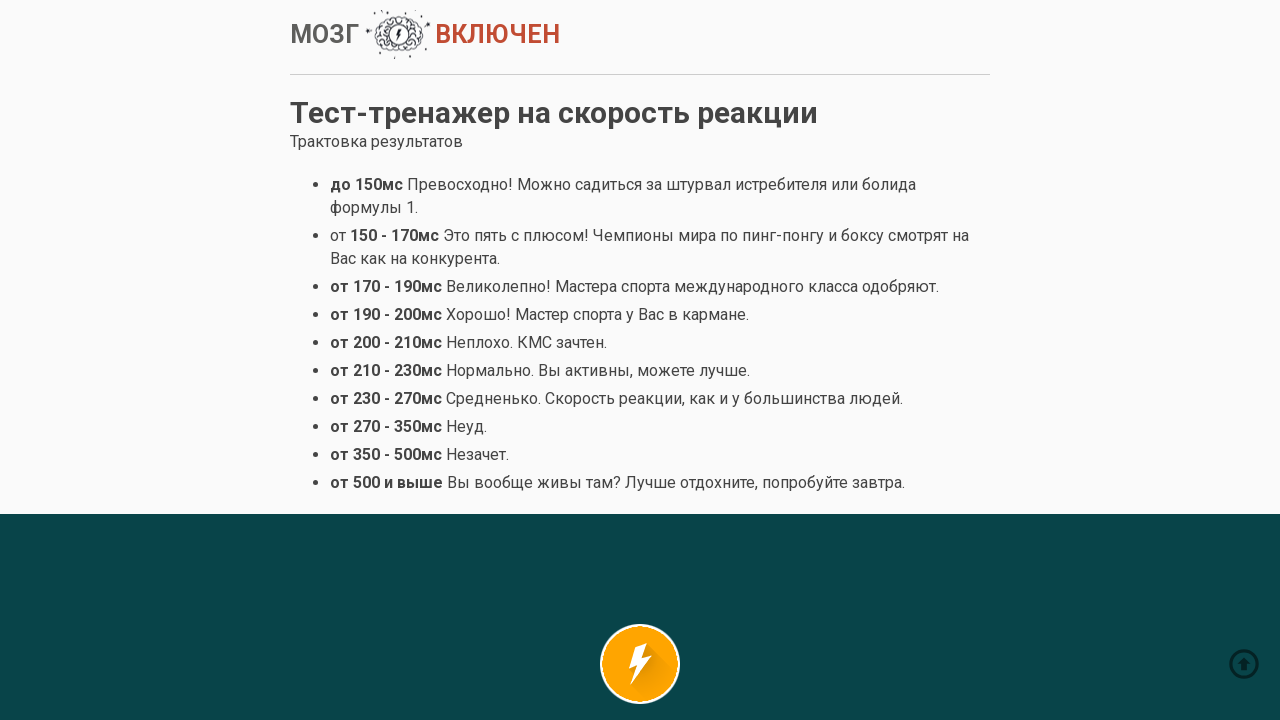

Scrolled down to view the reaction speed test area
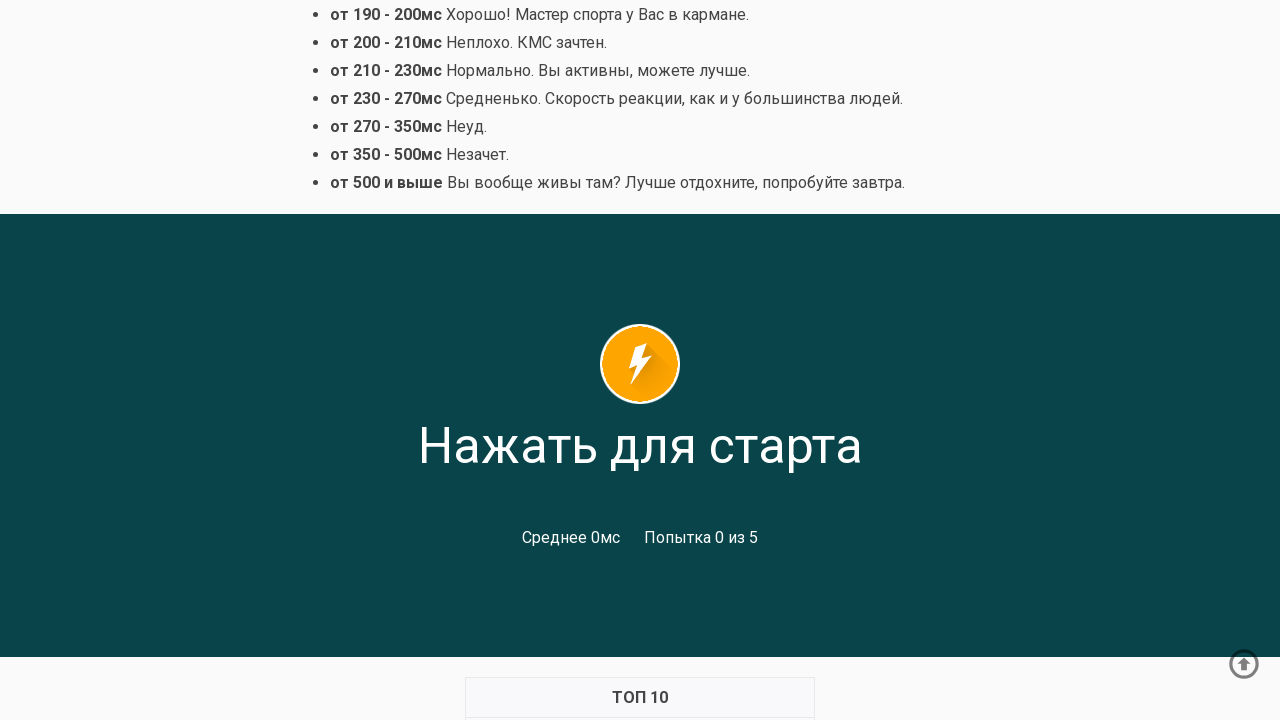

Clicked the stage button to start the reaction test round at (640, 436) on #stage
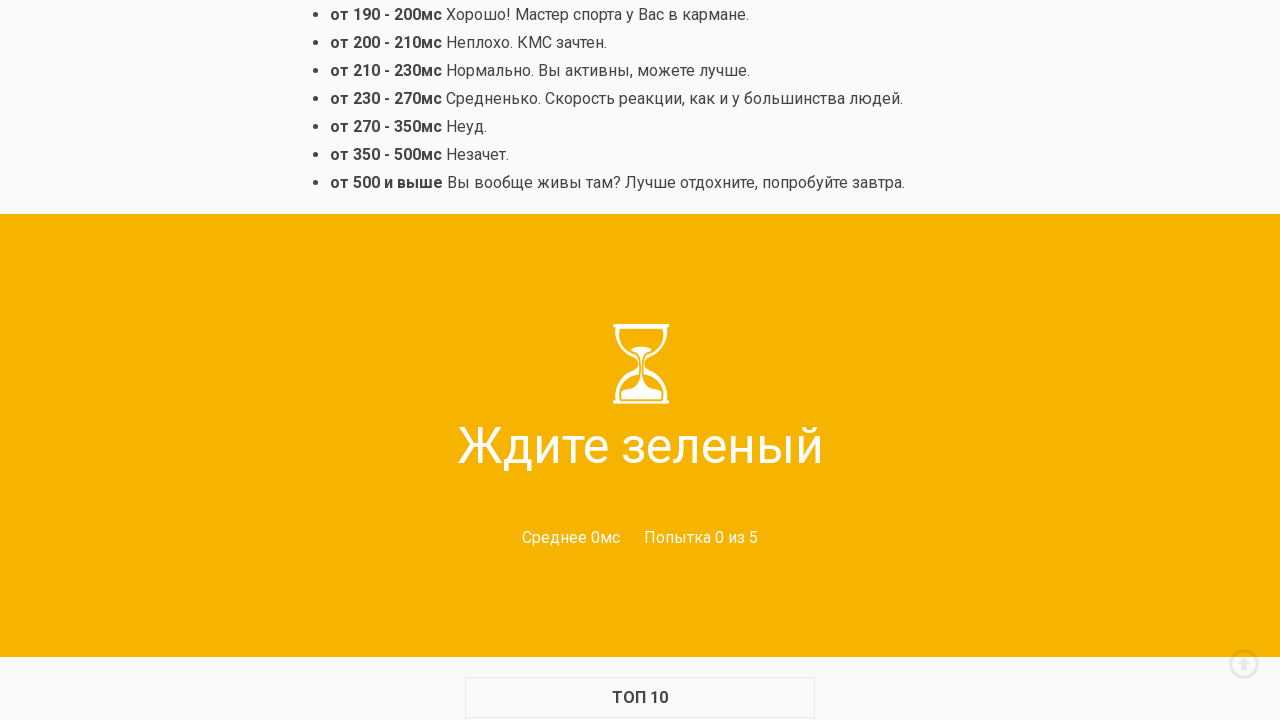

Waited for 'go' state to appear on stage button
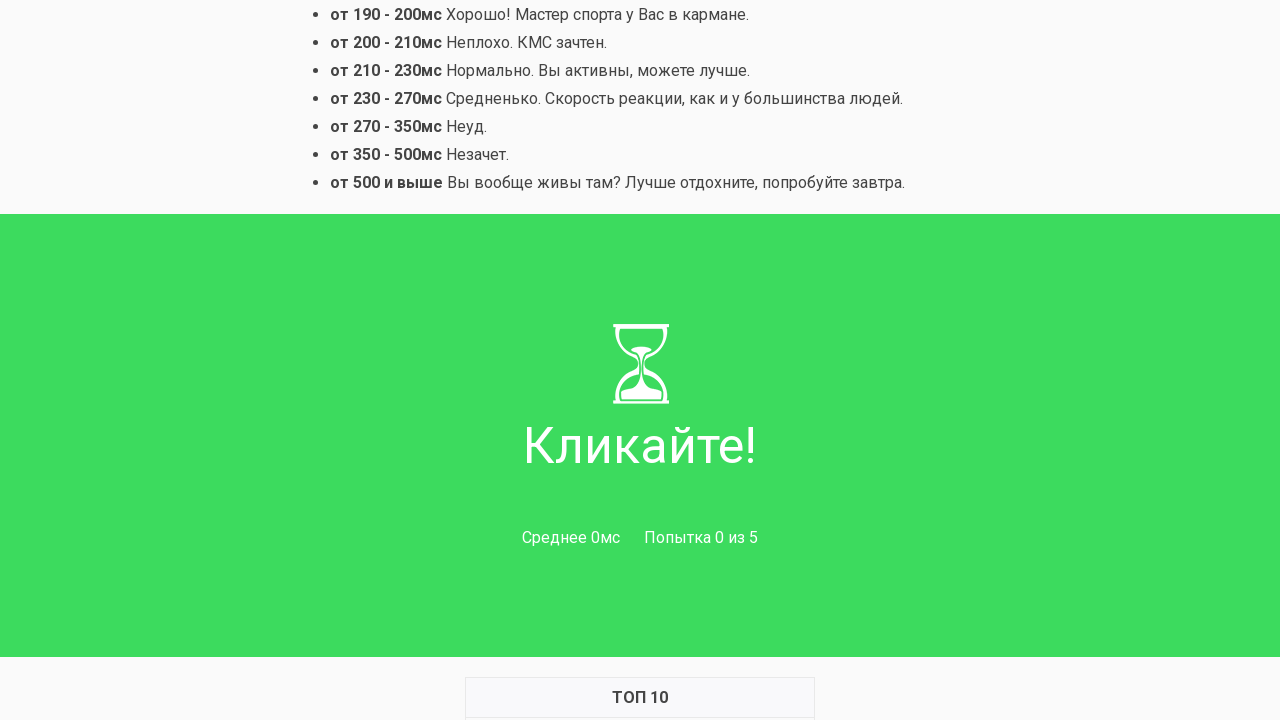

Triggered mousedown event to record reaction response
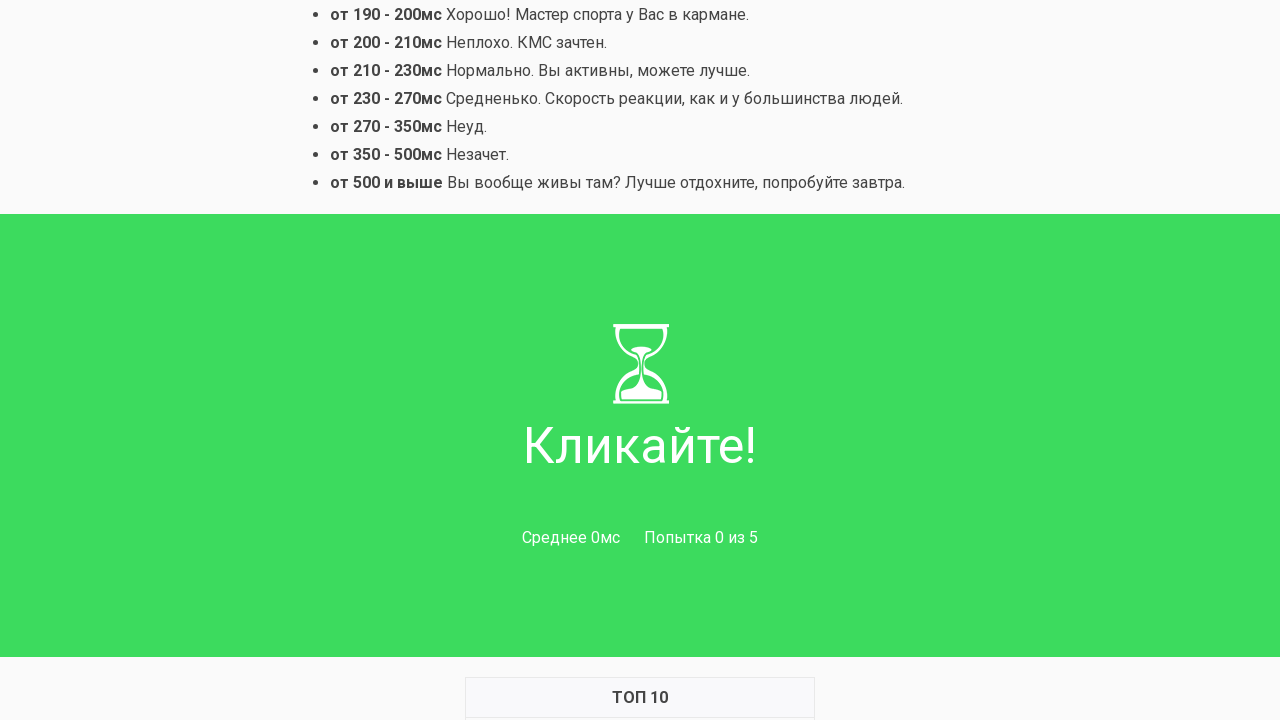

Clicked stage button to continue to next round (1/5) at (640, 436) on #stage
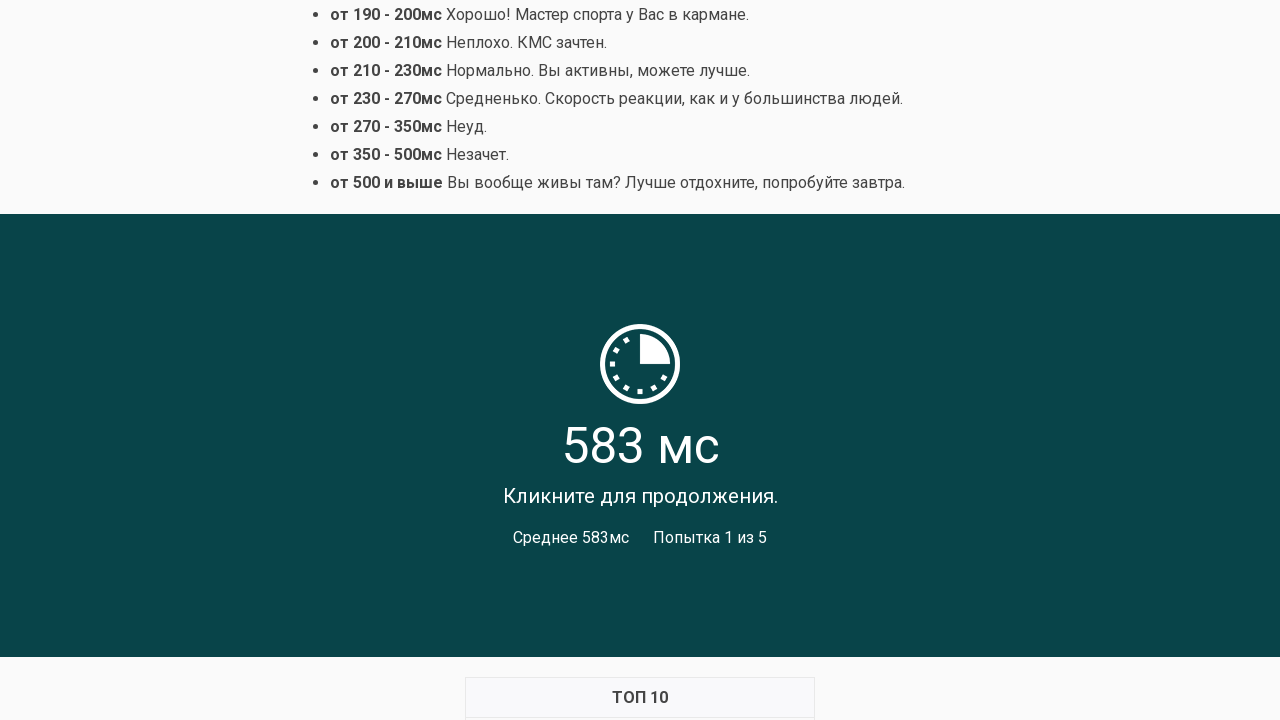

Clicked the stage button to start the reaction test round at (640, 436) on #stage
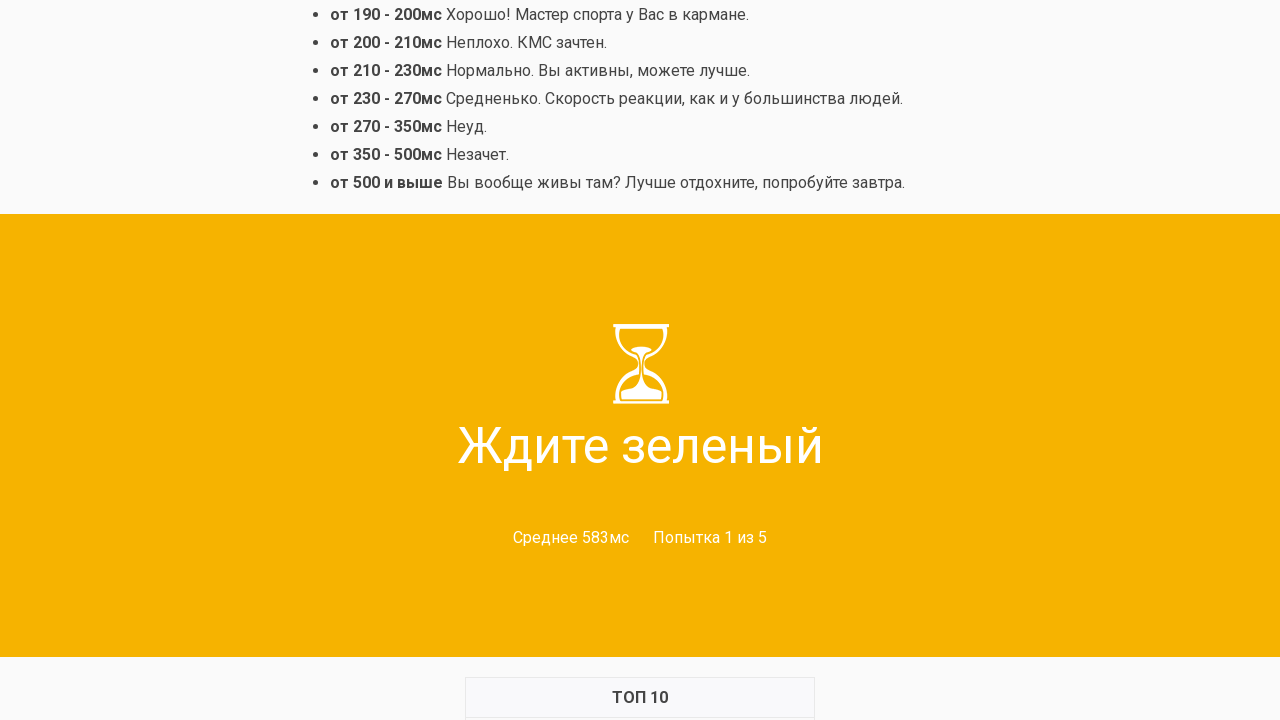

Waited for 'go' state to appear on stage button
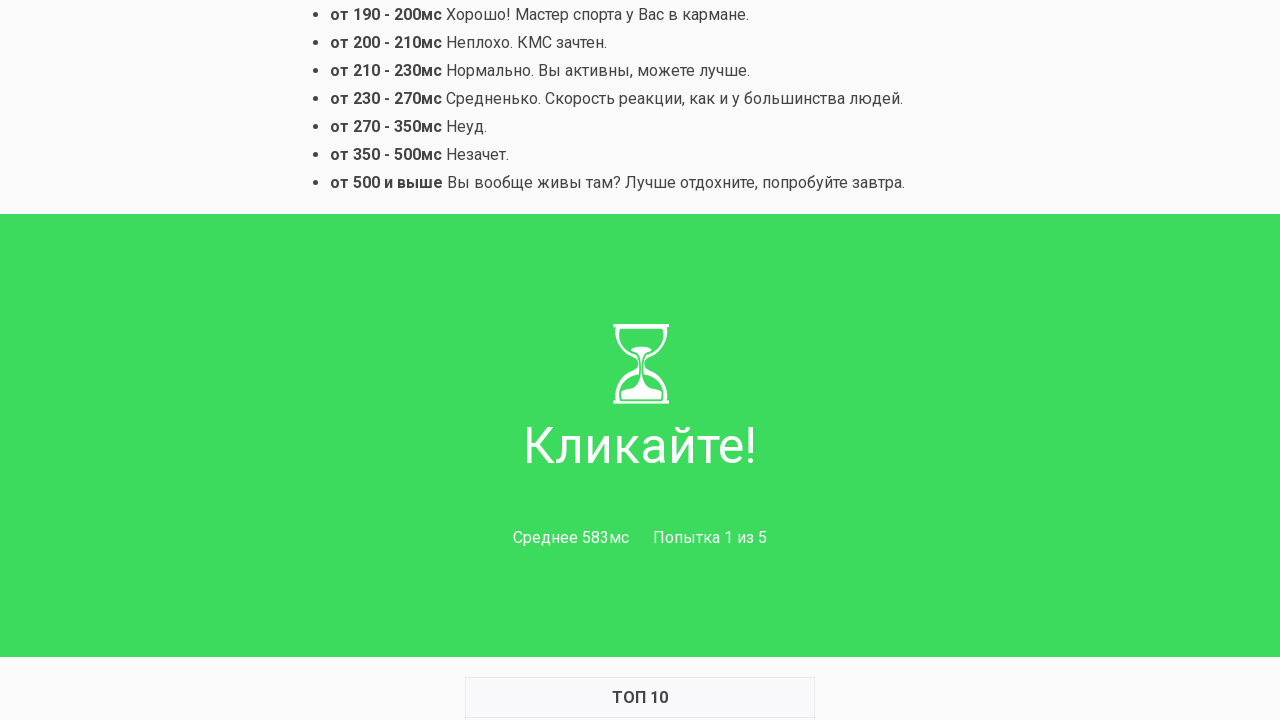

Triggered mousedown event to record reaction response
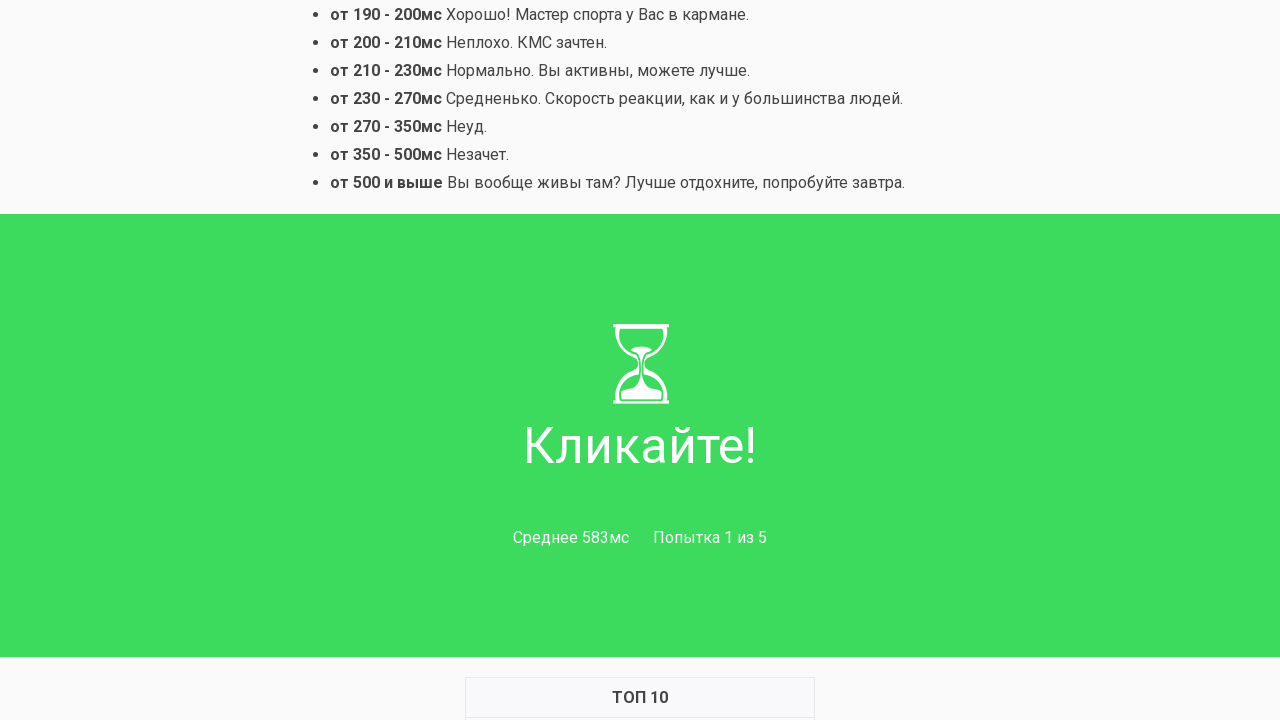

Clicked stage button to continue to next round (2/5) at (640, 436) on #stage
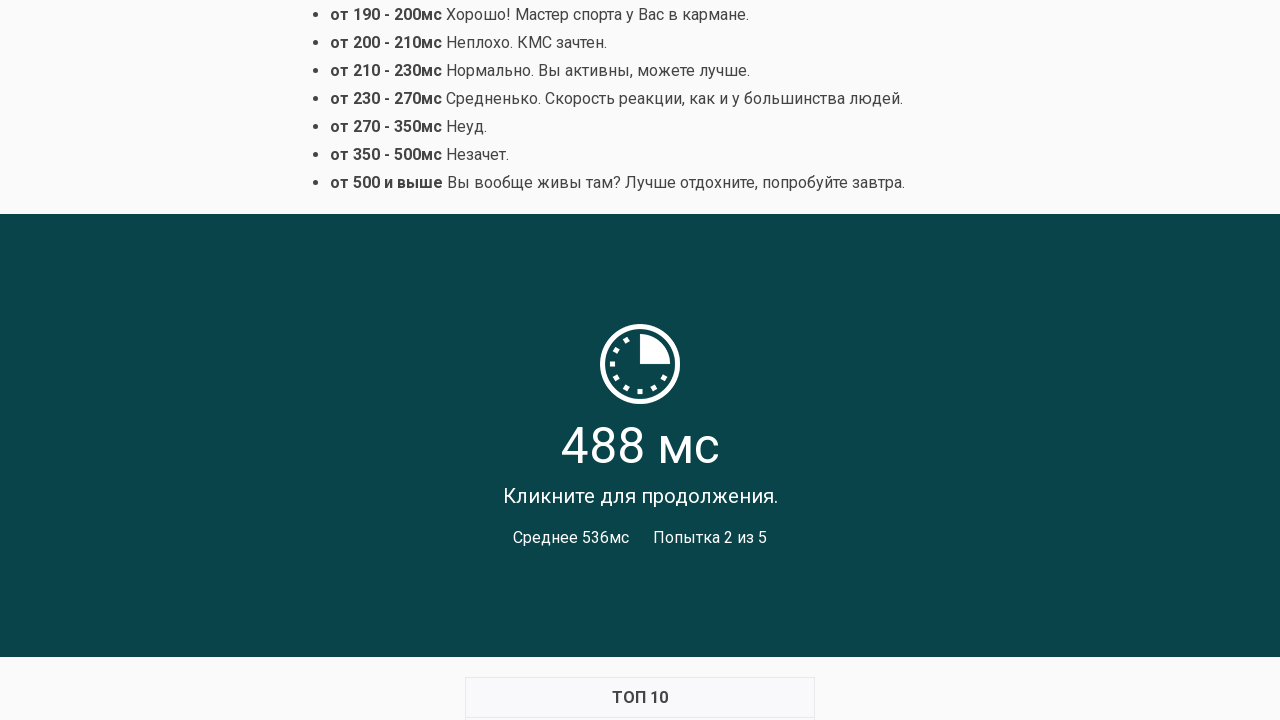

Clicked the stage button to start the reaction test round at (640, 436) on #stage
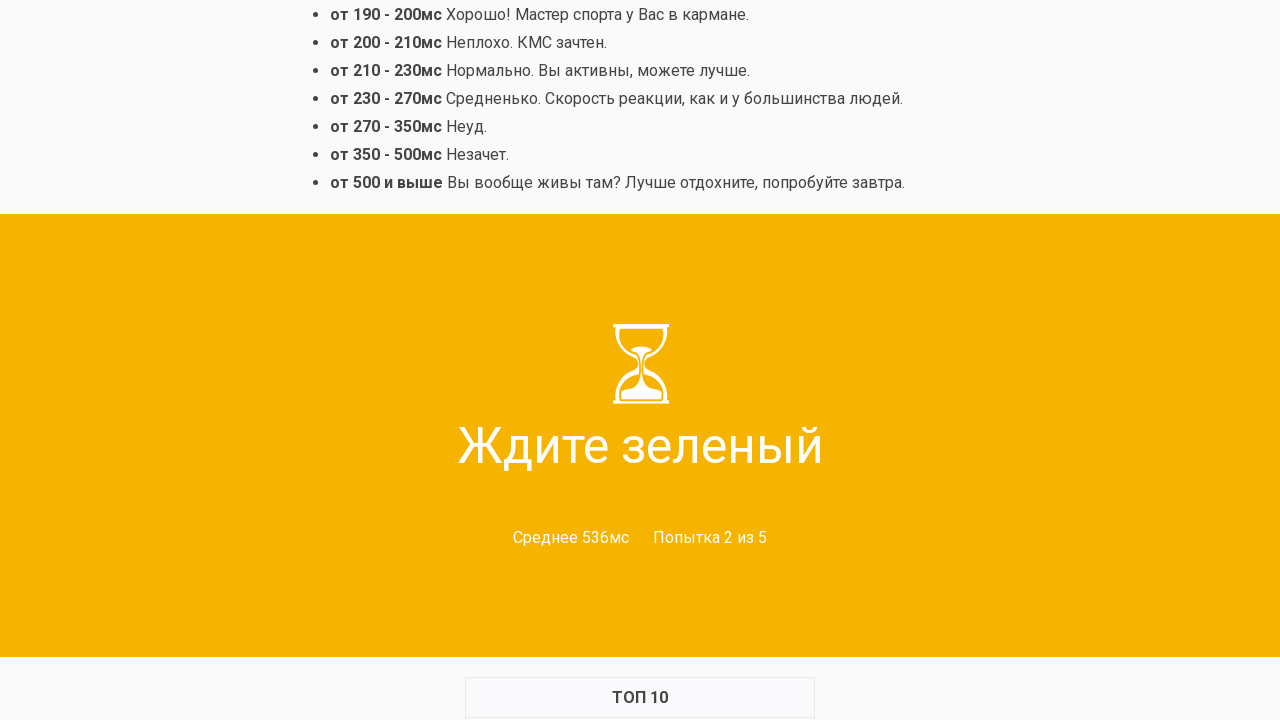

Waited for 'go' state to appear on stage button
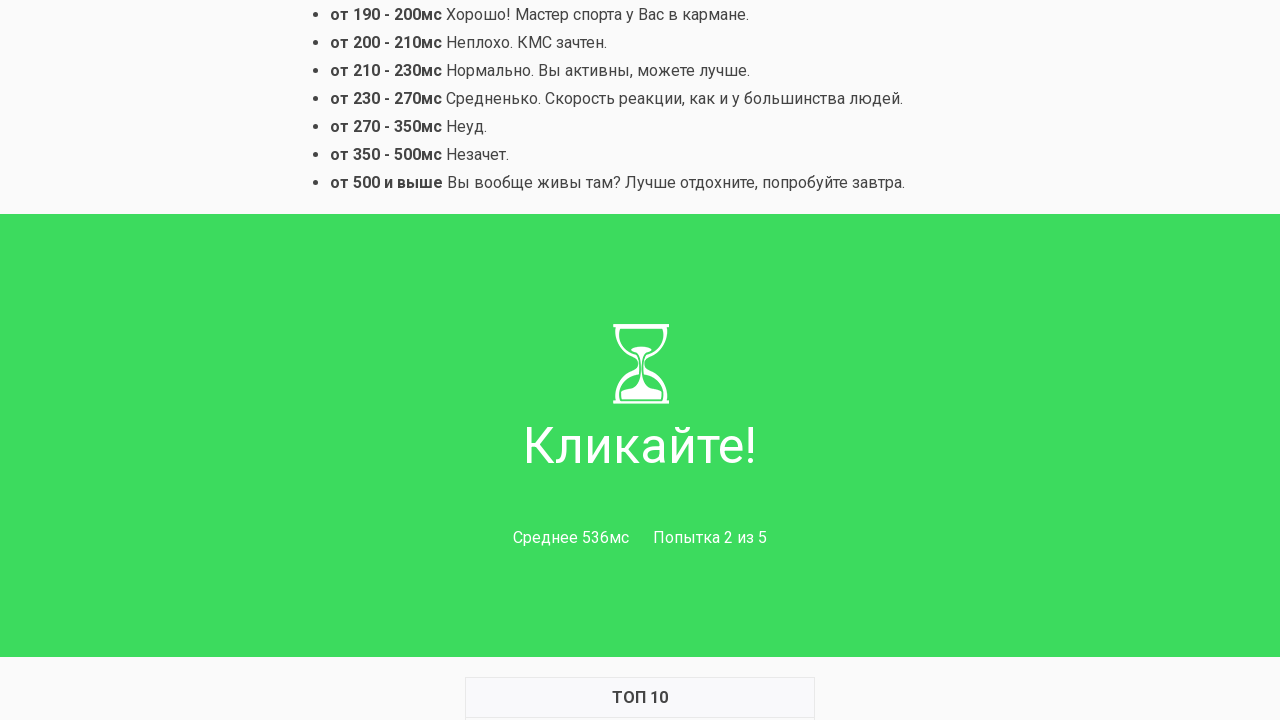

Triggered mousedown event to record reaction response
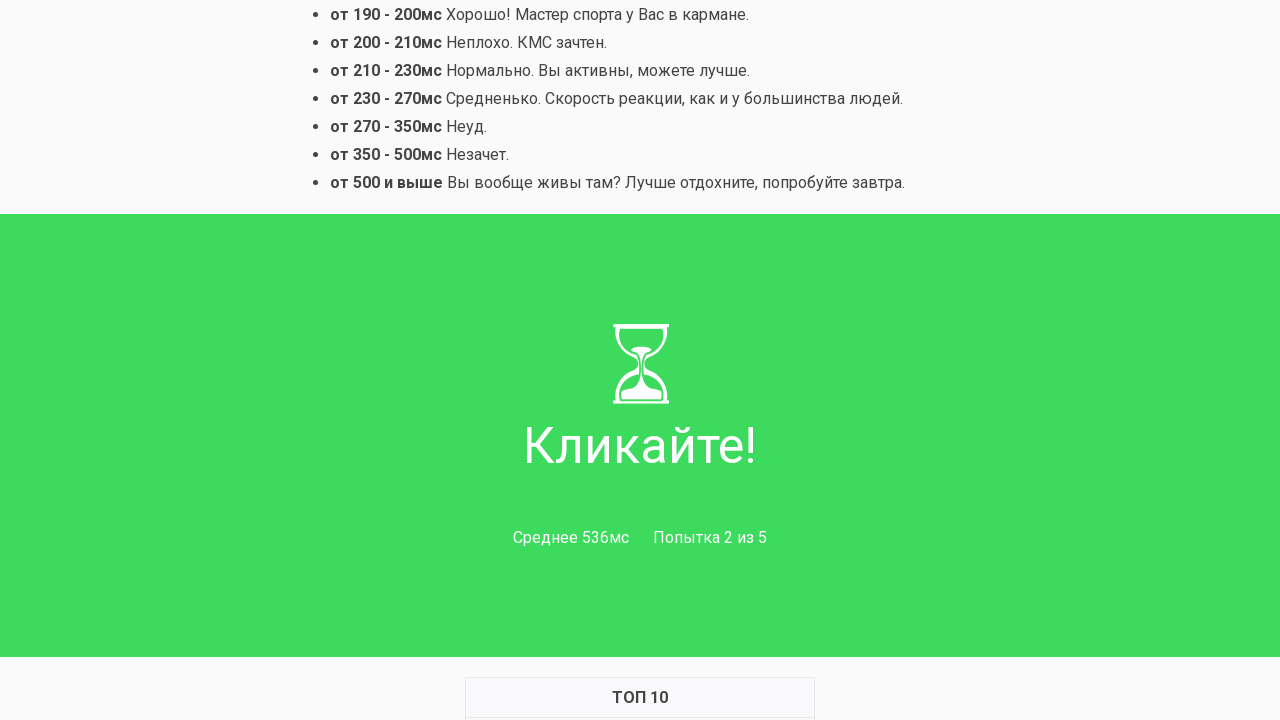

Clicked stage button to continue to next round (3/5) at (640, 436) on #stage
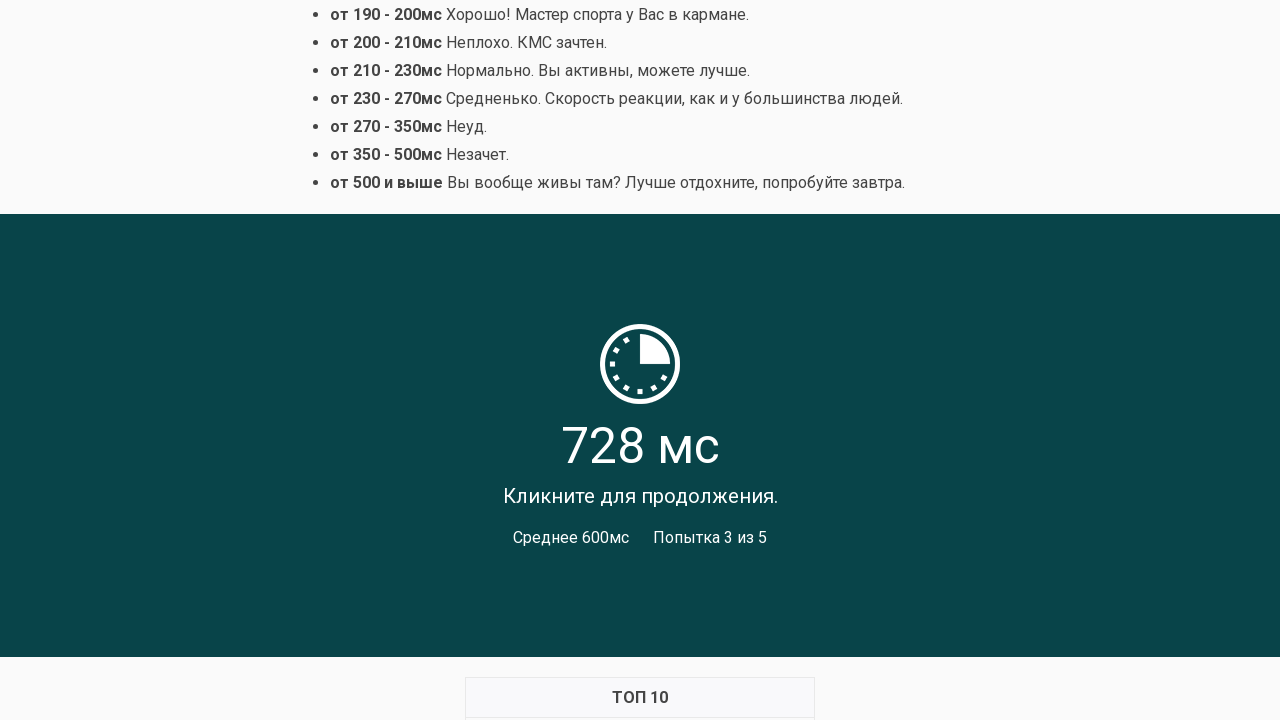

Clicked the stage button to start the reaction test round at (640, 436) on #stage
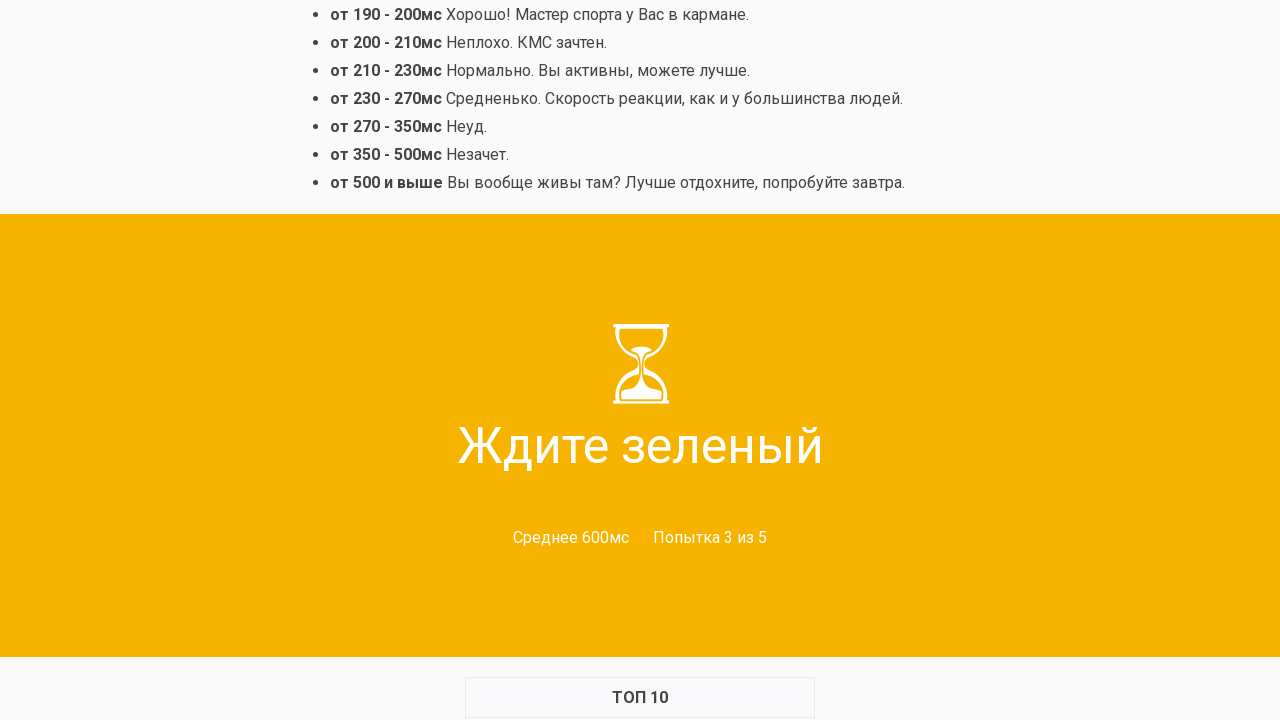

Waited for 'go' state to appear on stage button
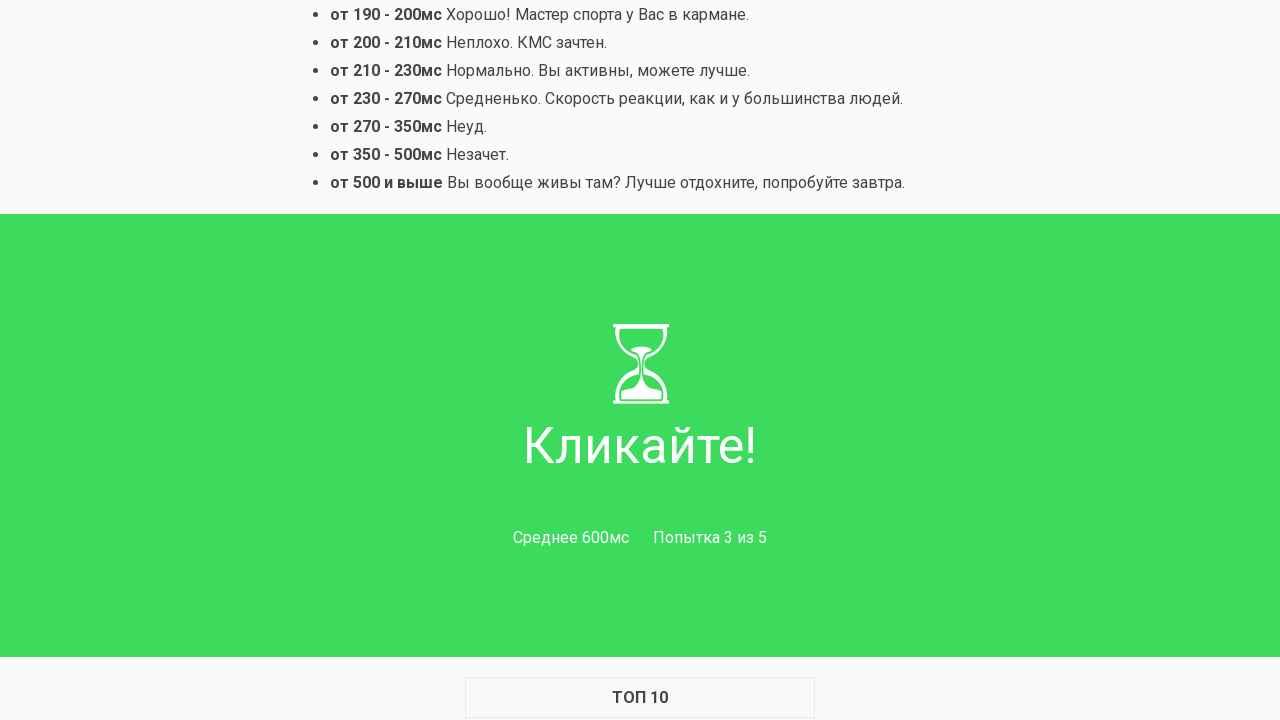

Triggered mousedown event to record reaction response
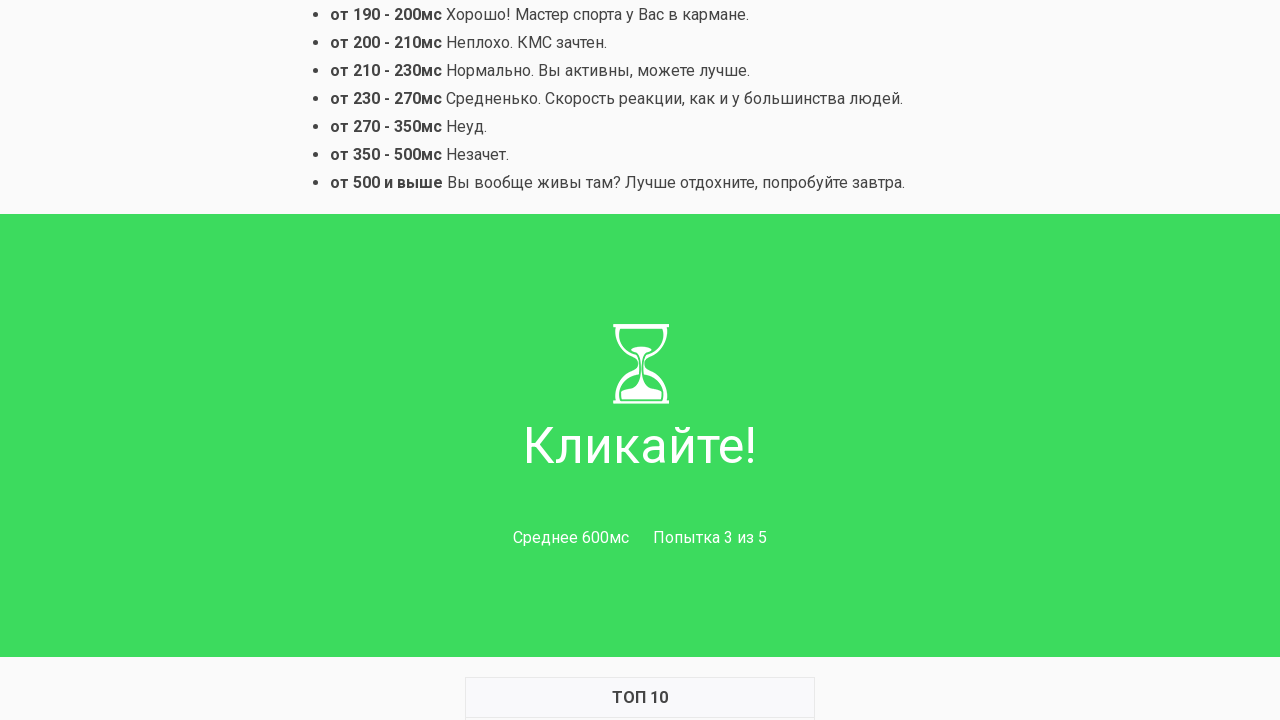

Clicked stage button to continue to next round (4/5) at (640, 436) on #stage
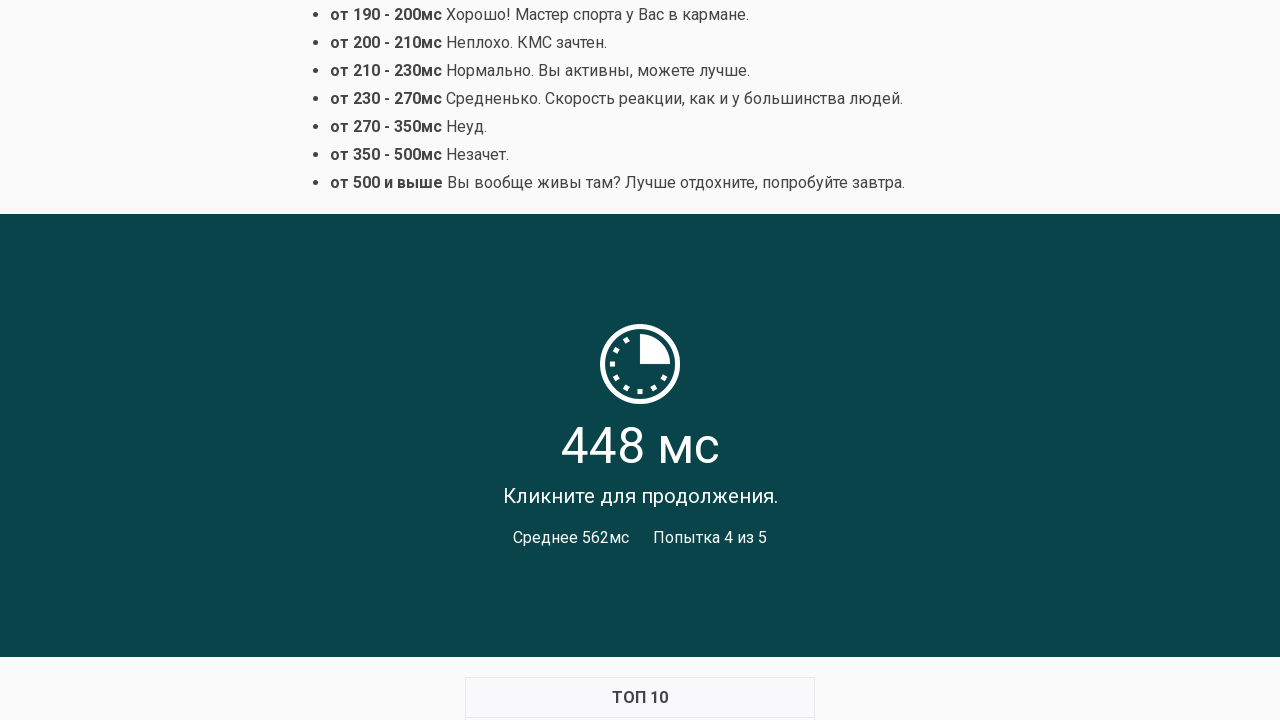

Clicked the stage button to start the reaction test round at (640, 436) on #stage
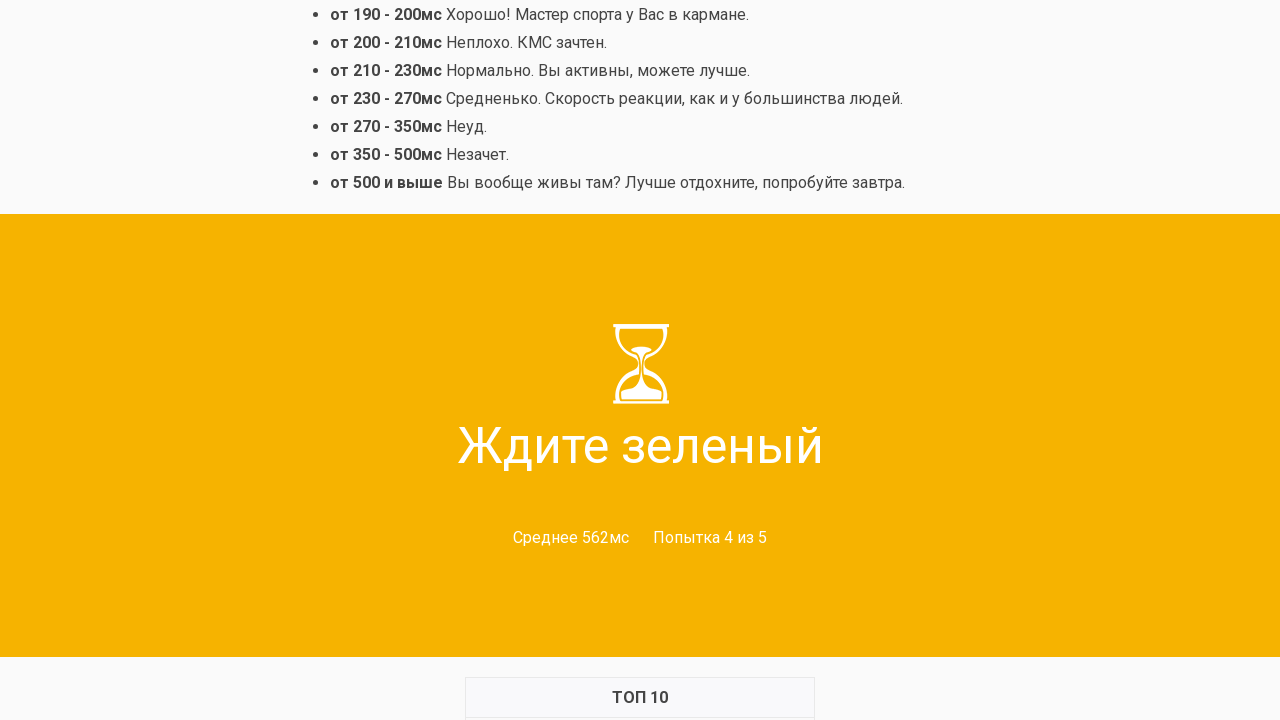

Waited for 'go' state to appear on stage button
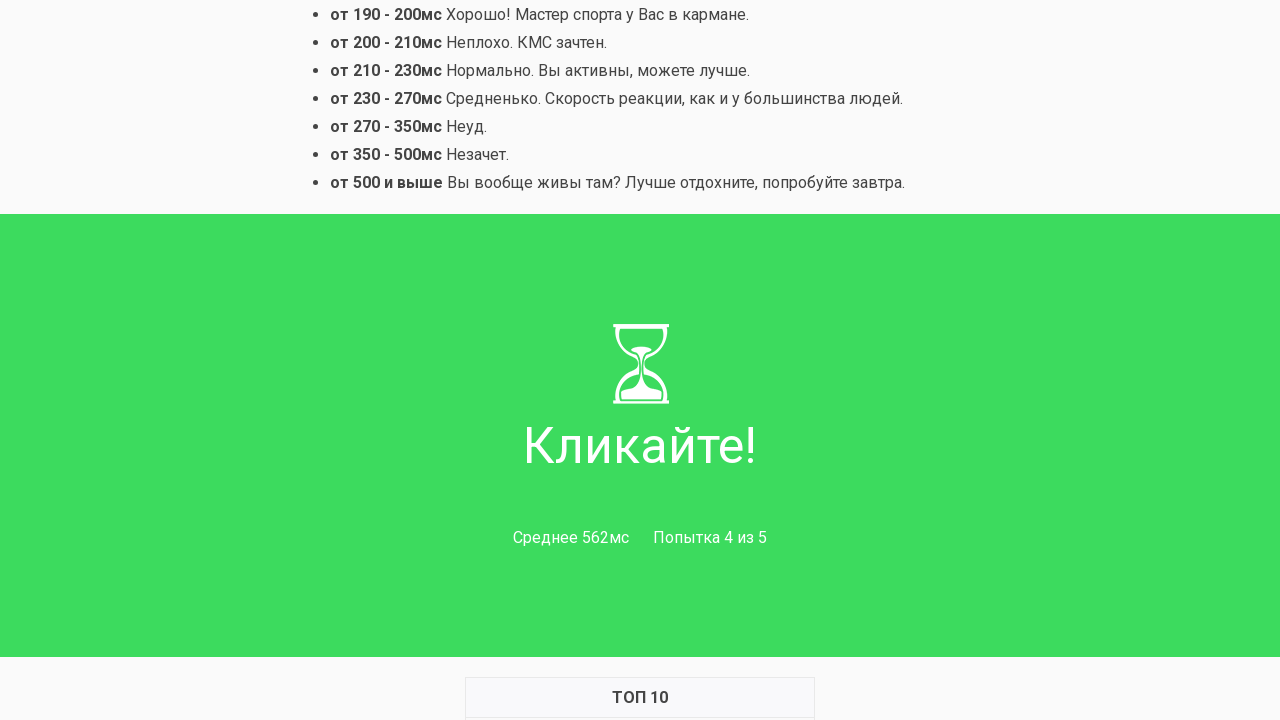

Triggered mousedown event to record reaction response
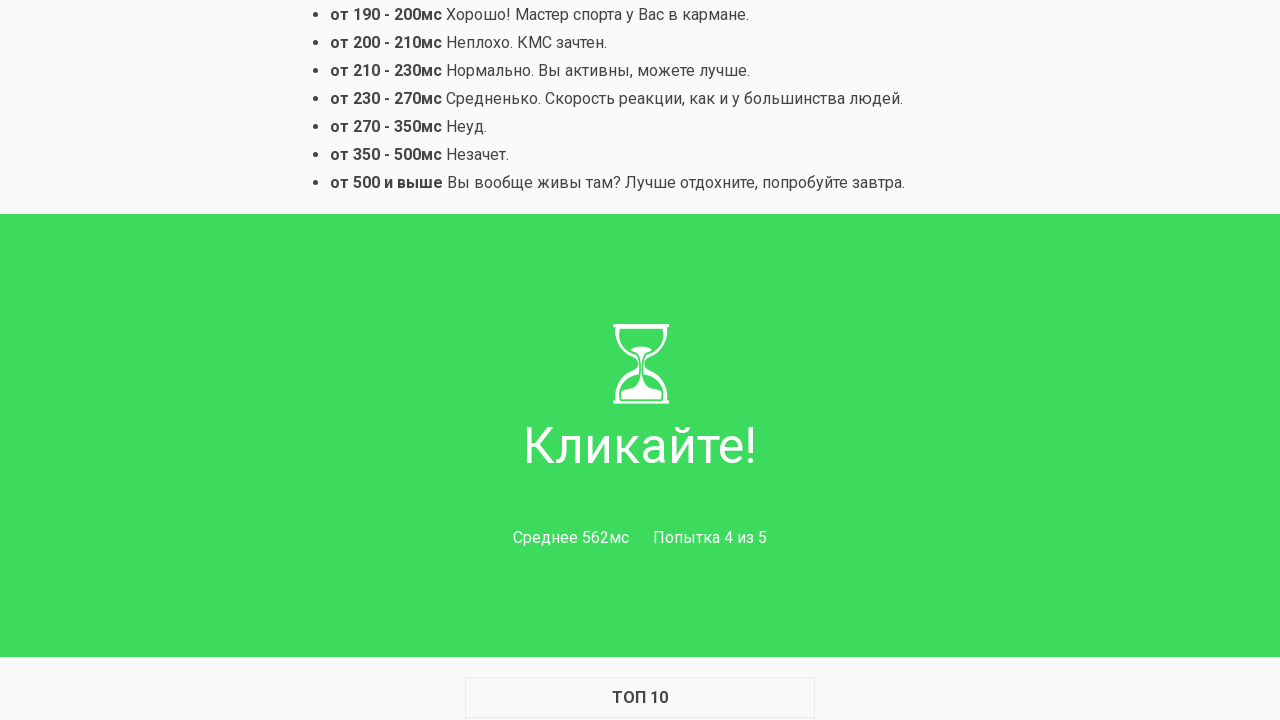

Clicked stage button to continue to next round (5/5) at (640, 436) on #stage
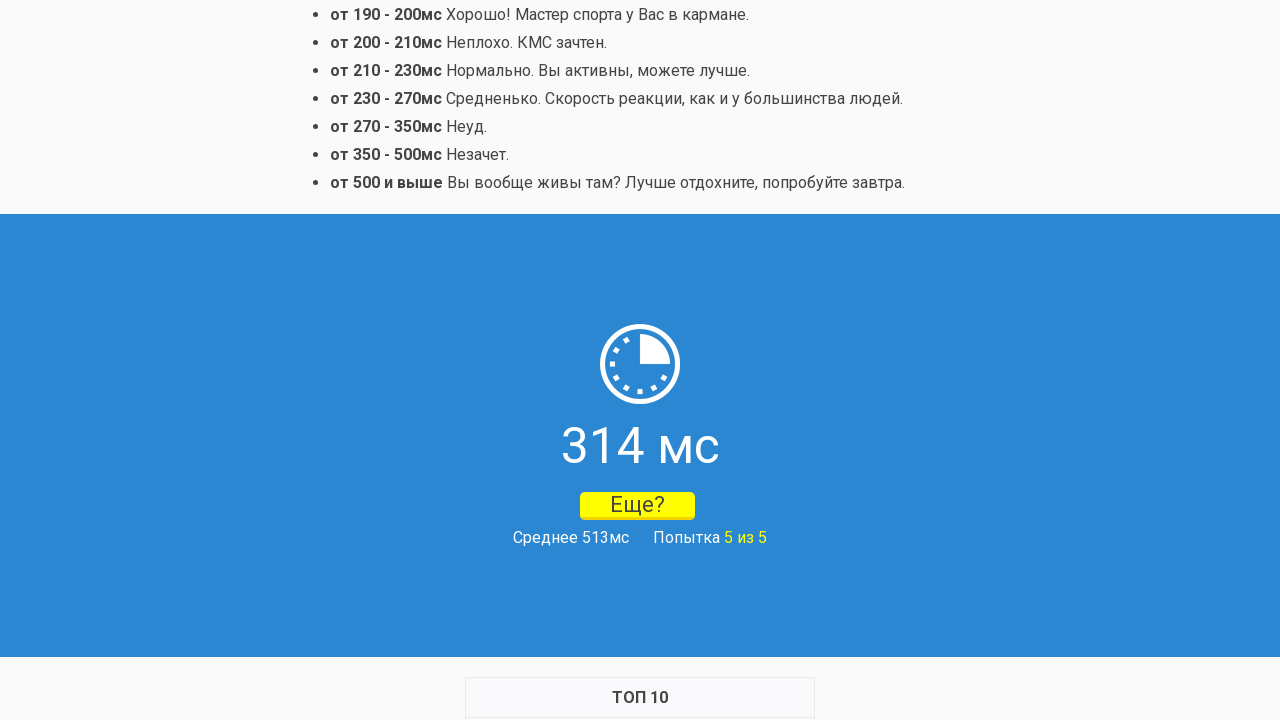

Waited 2 seconds for test results to display
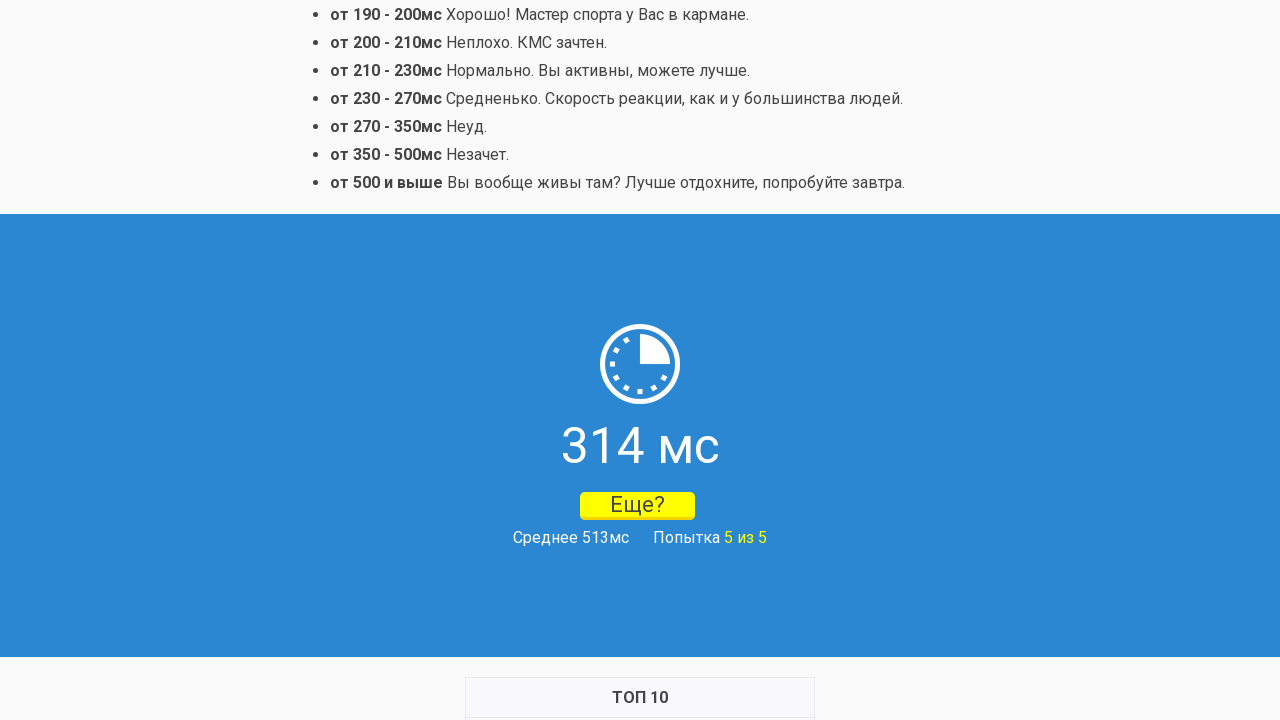

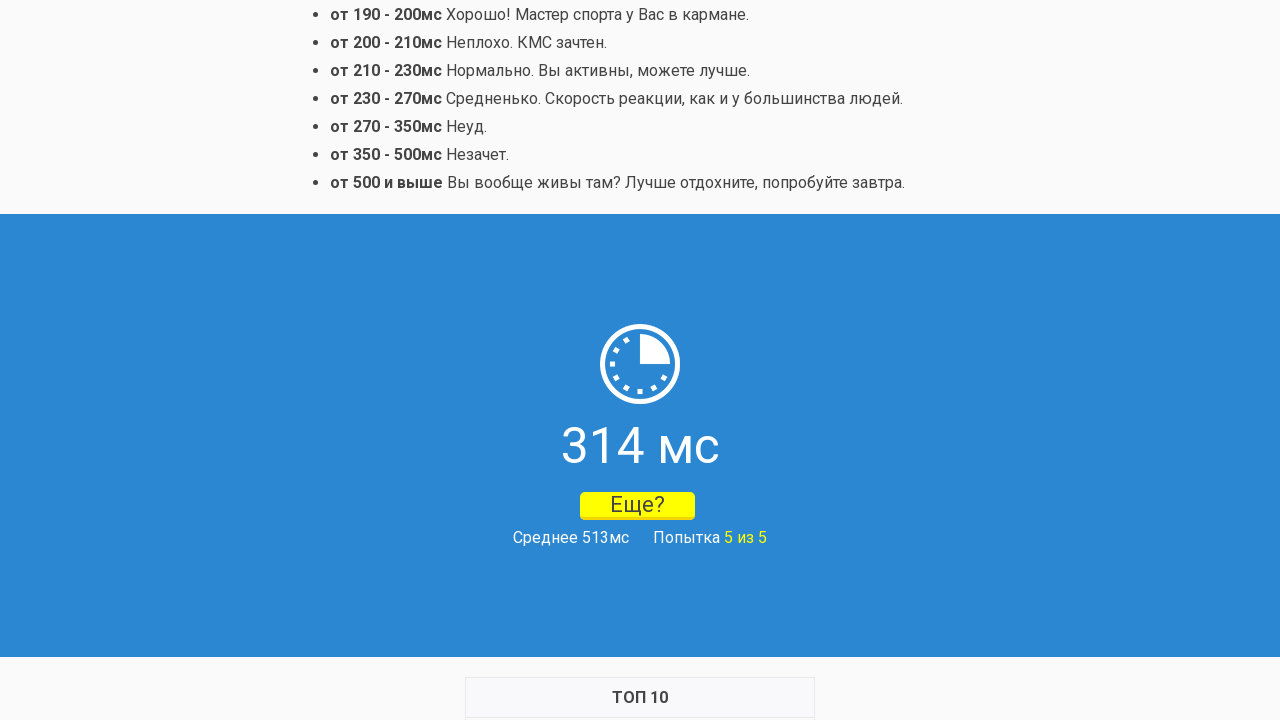